Simple test that navigates to the MakeMyTrip travel website homepage and verifies the page loads successfully.

Starting URL: https://www.makemytrip.com/

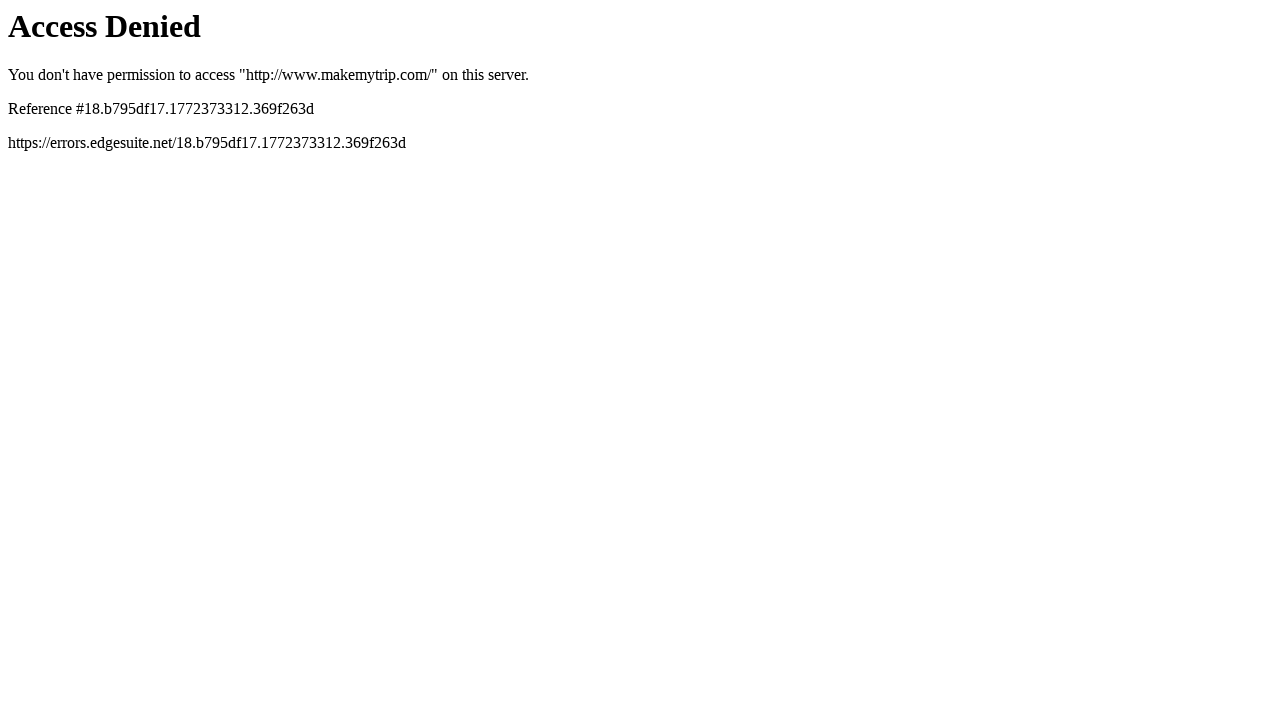

Navigated to MakeMyTrip homepage
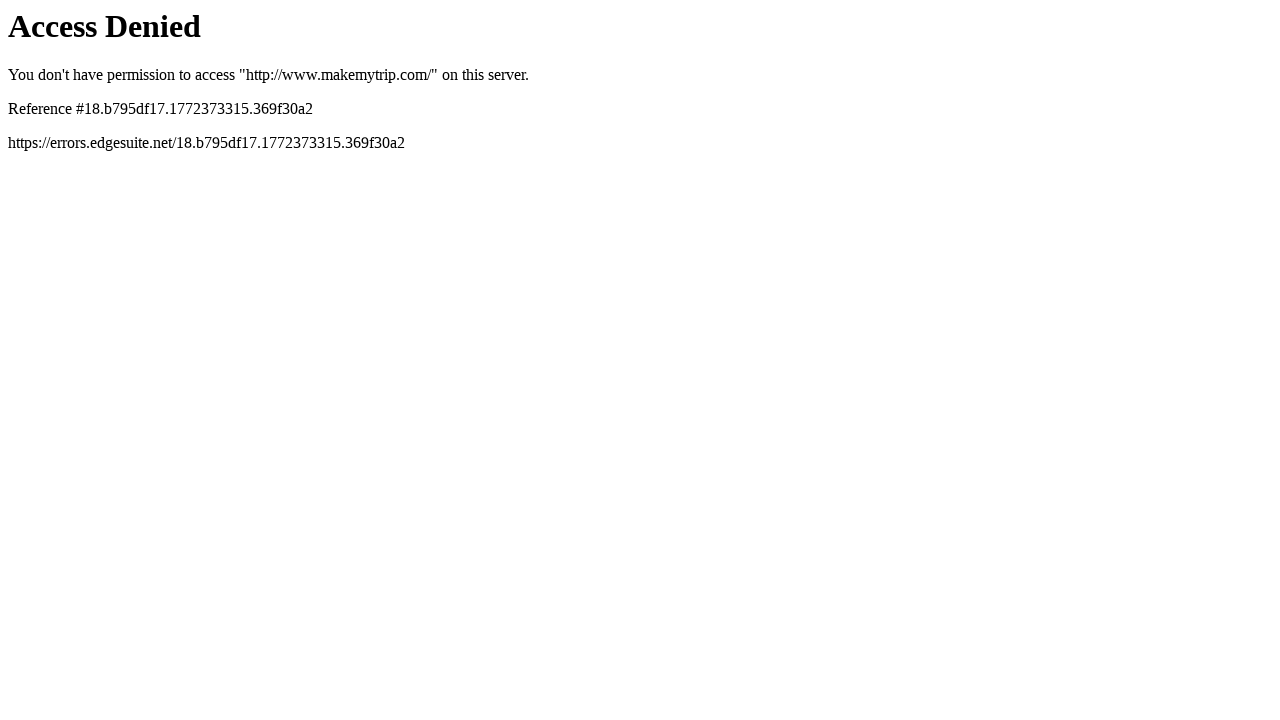

Page DOM content loaded
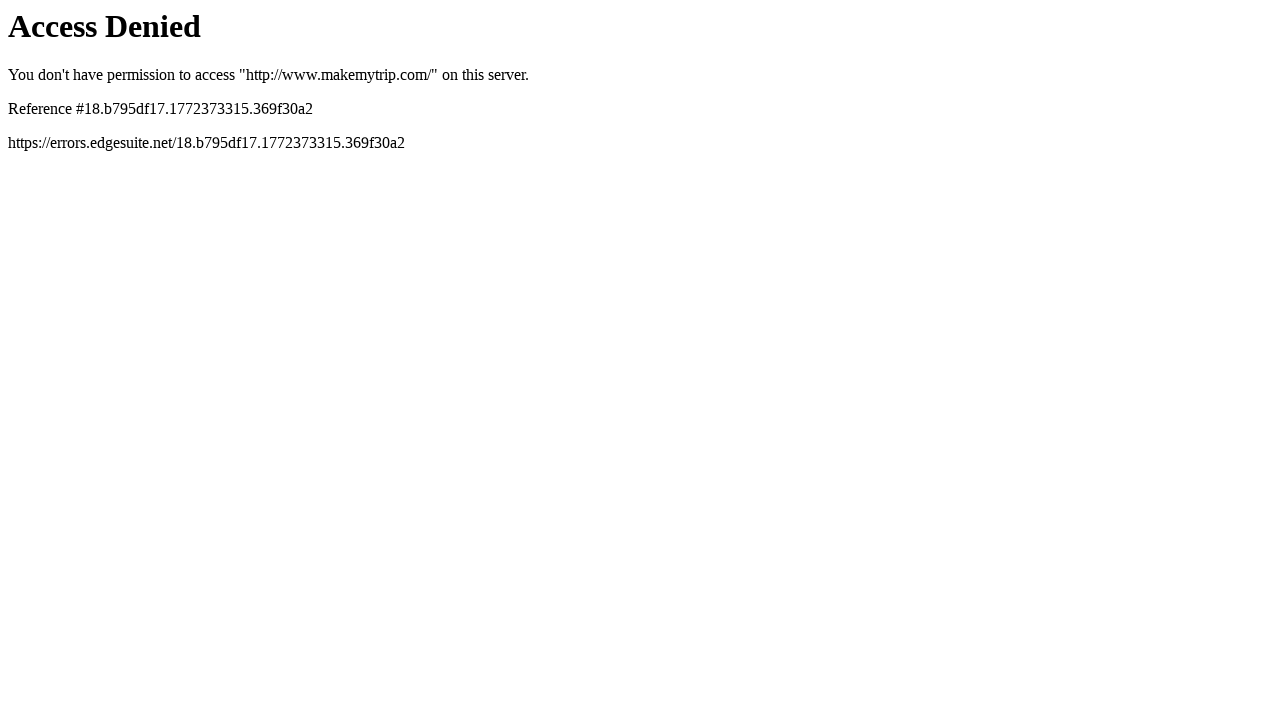

Body element is visible, page loaded successfully
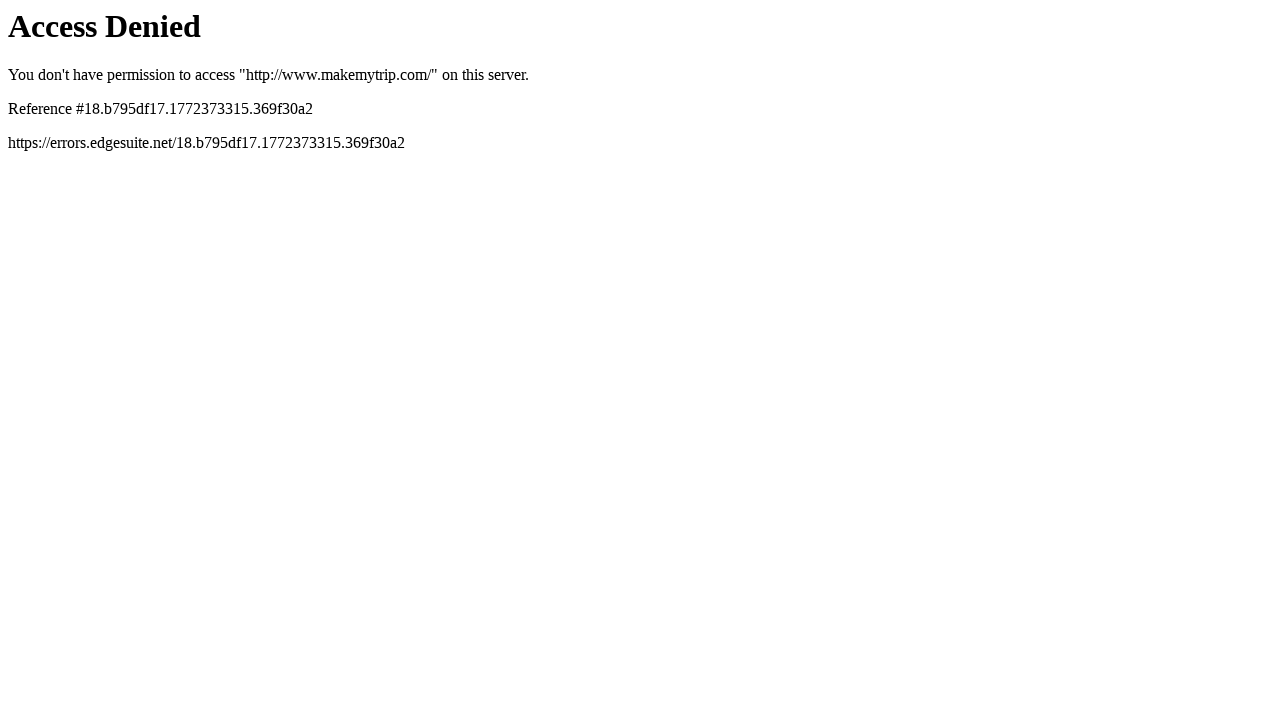

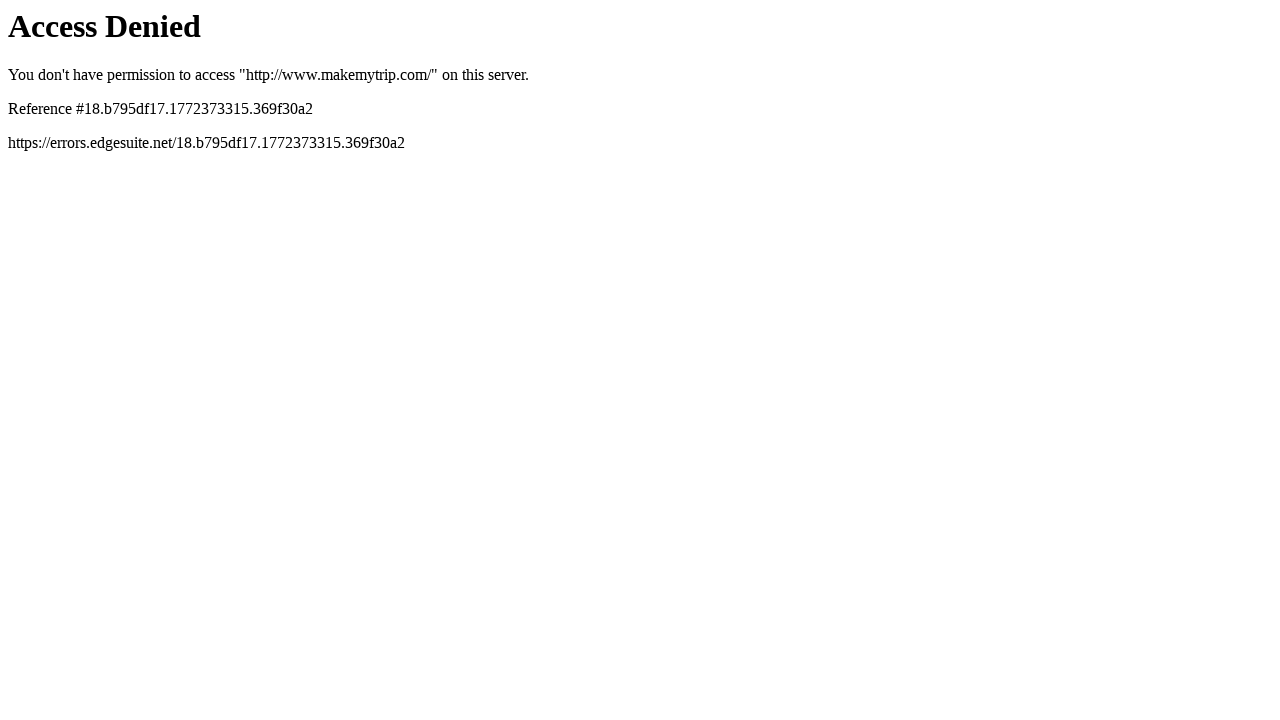